Navigates to the Automate the Boring Stuff website, scrolls to a specific paragraph element, and verifies that both the paragraph and the full HTML body are visible on the page.

Starting URL: https://automatetheboringstuff.com

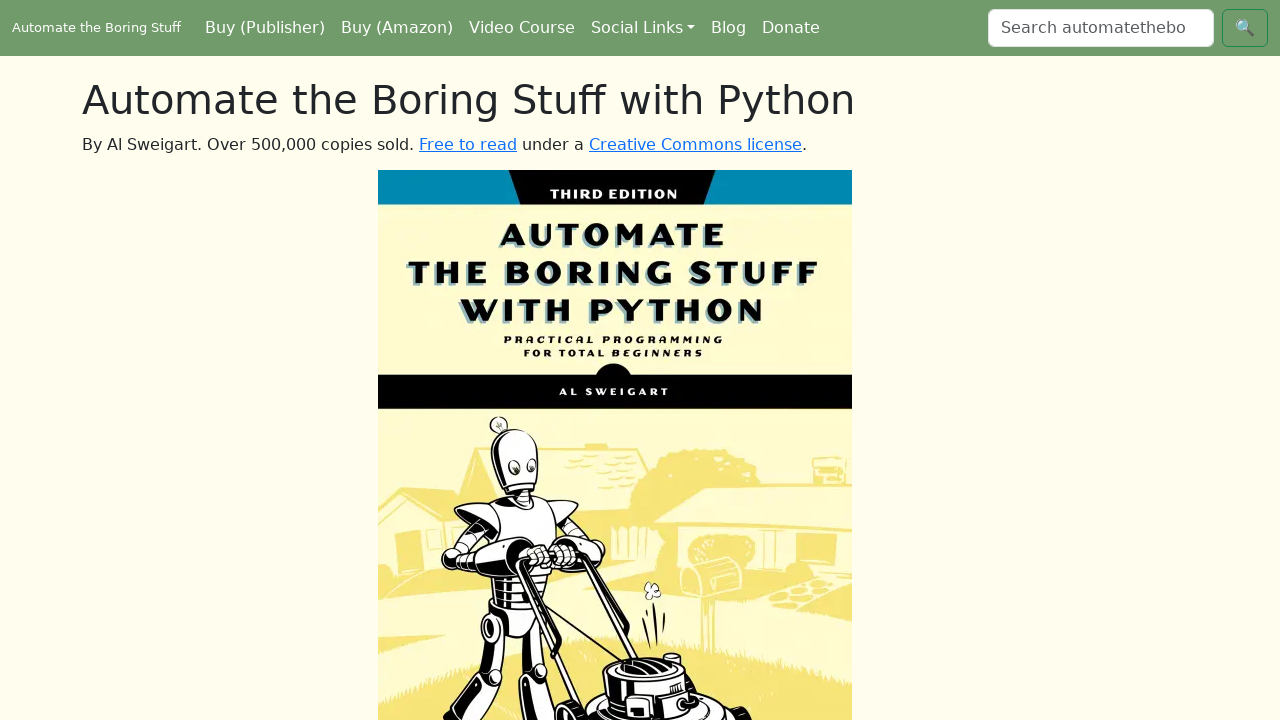

Navigated to Automate the Boring Stuff website
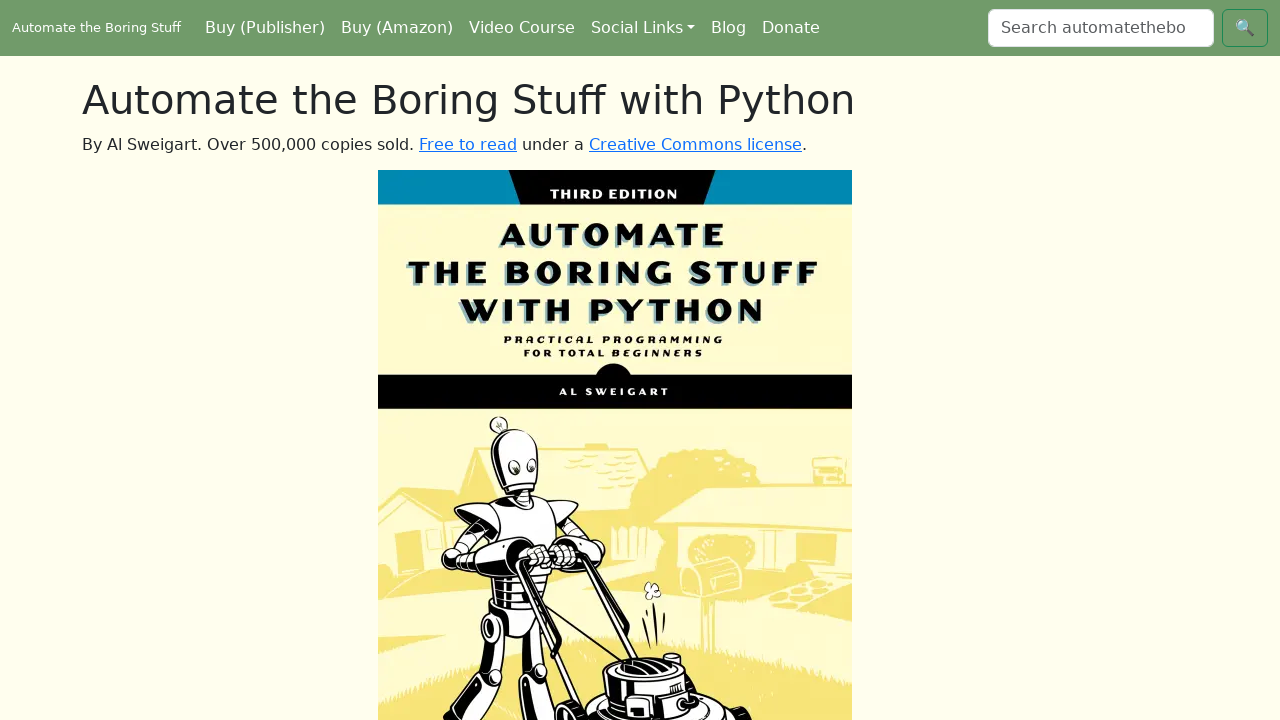

Located target paragraph element (14th paragraph in article)
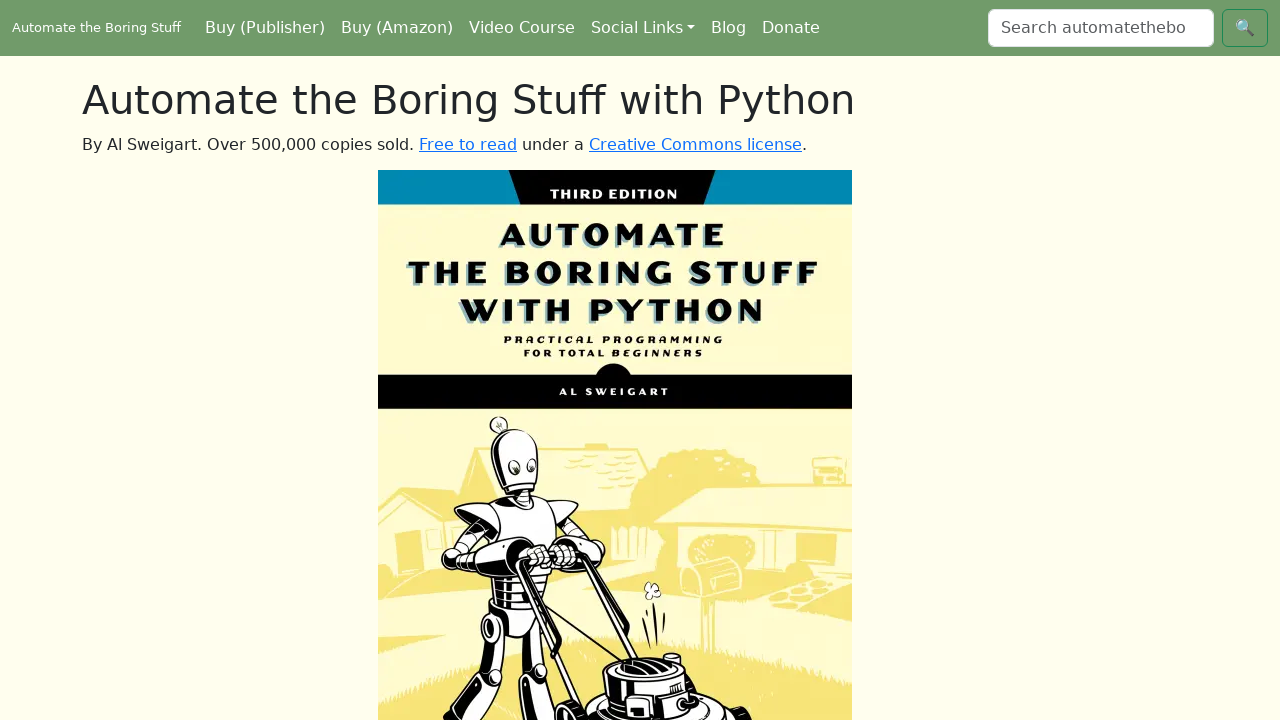

Scrolled to target paragraph element
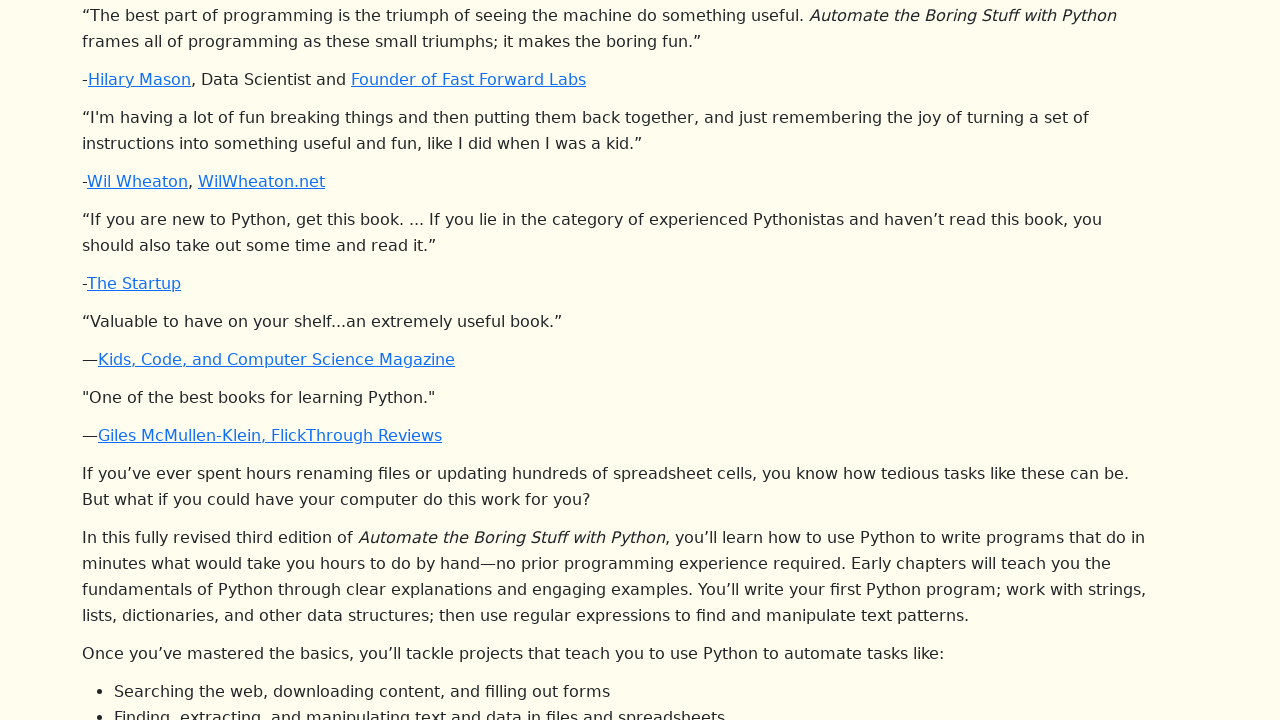

Verified that paragraph element is visible on page
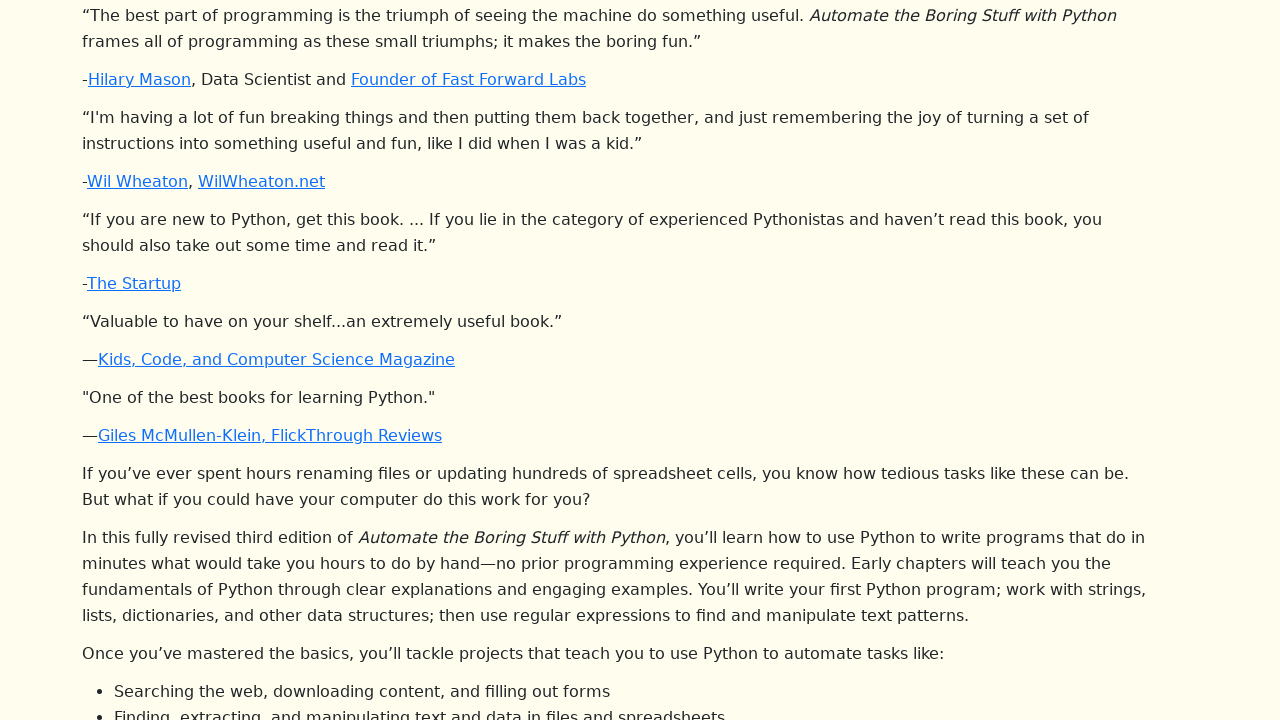

Verified that full HTML body is visible on page
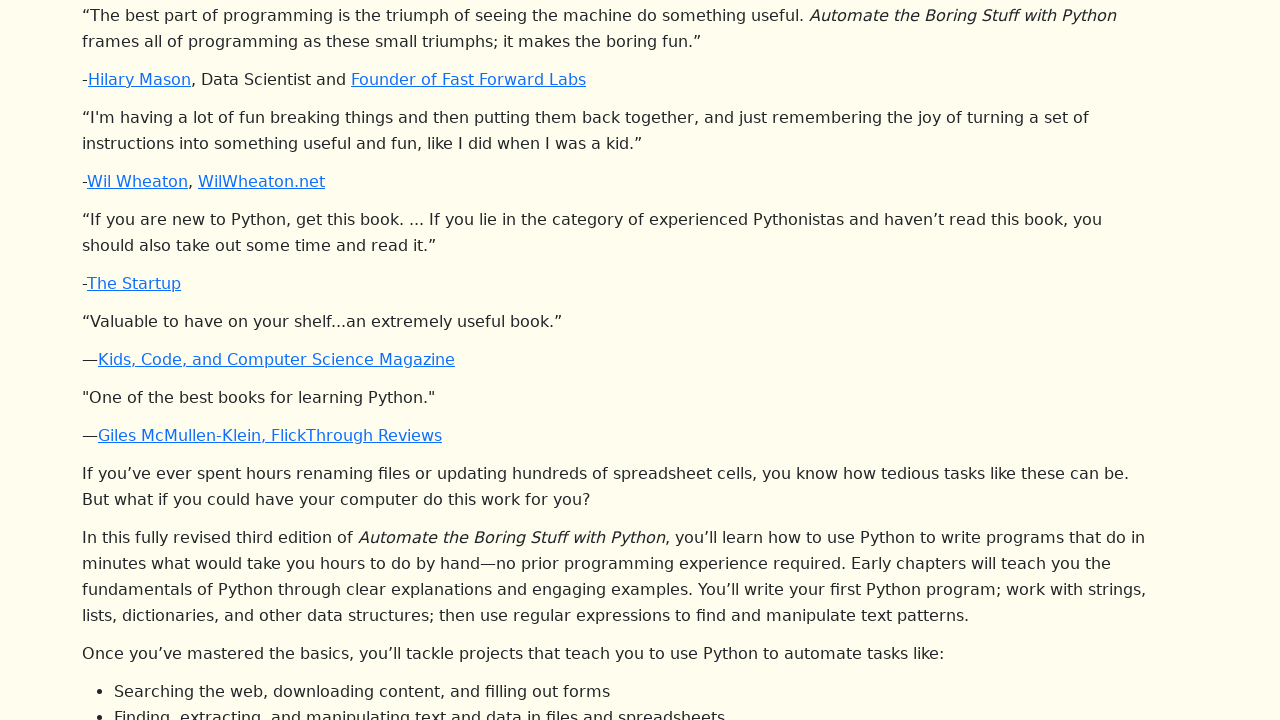

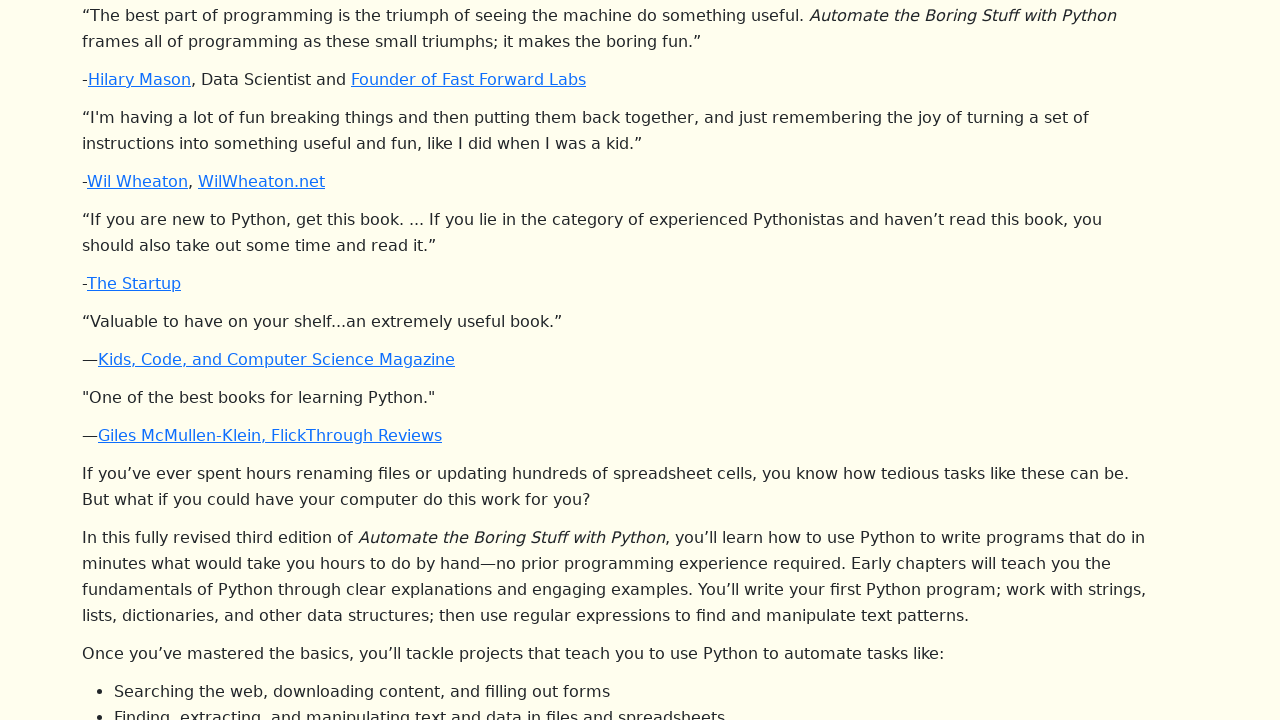